Navigates to the Study Guide India college search page and waits for the page to load.

Starting URL: http://www.studyguideindia.com/college-search/

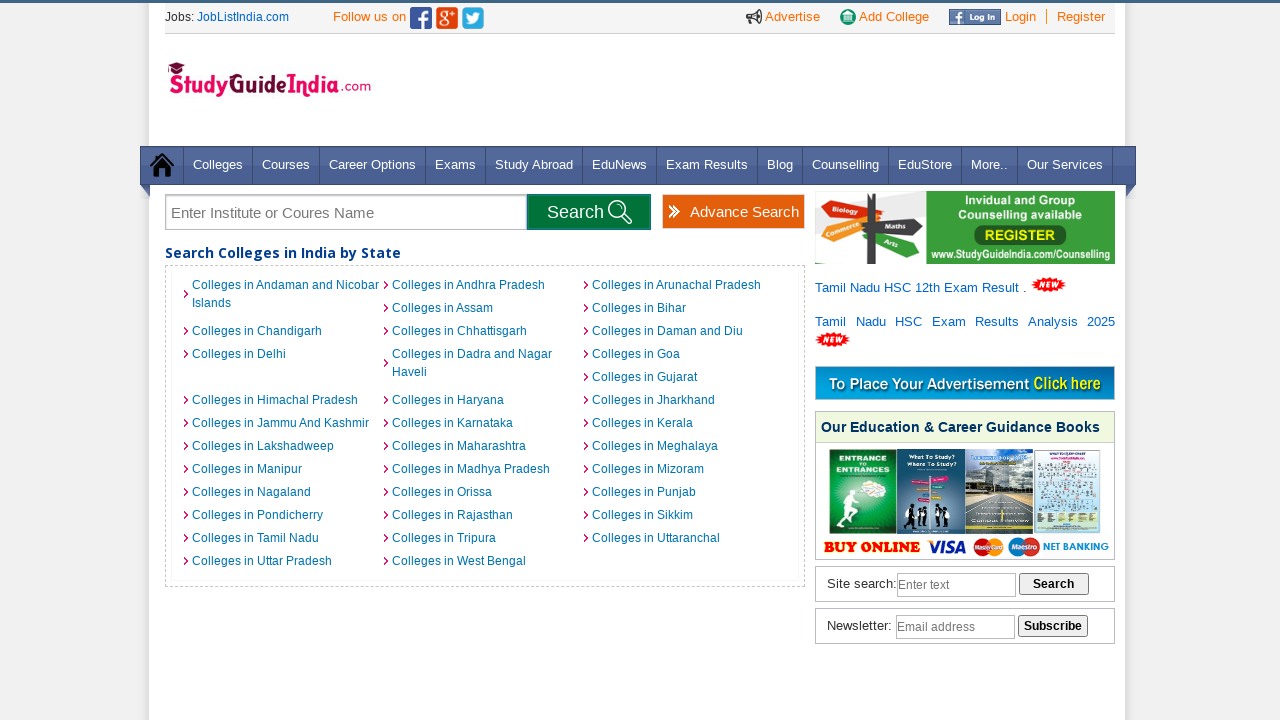

Waited for page DOM to be fully loaded
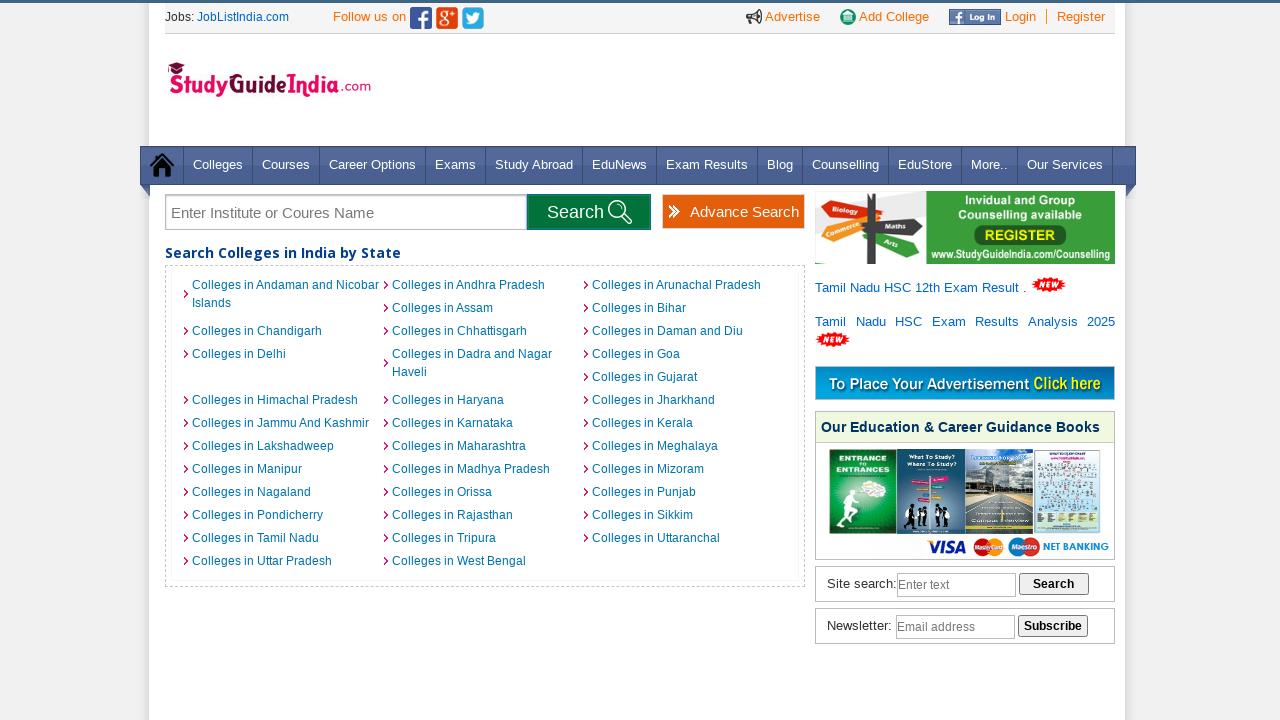

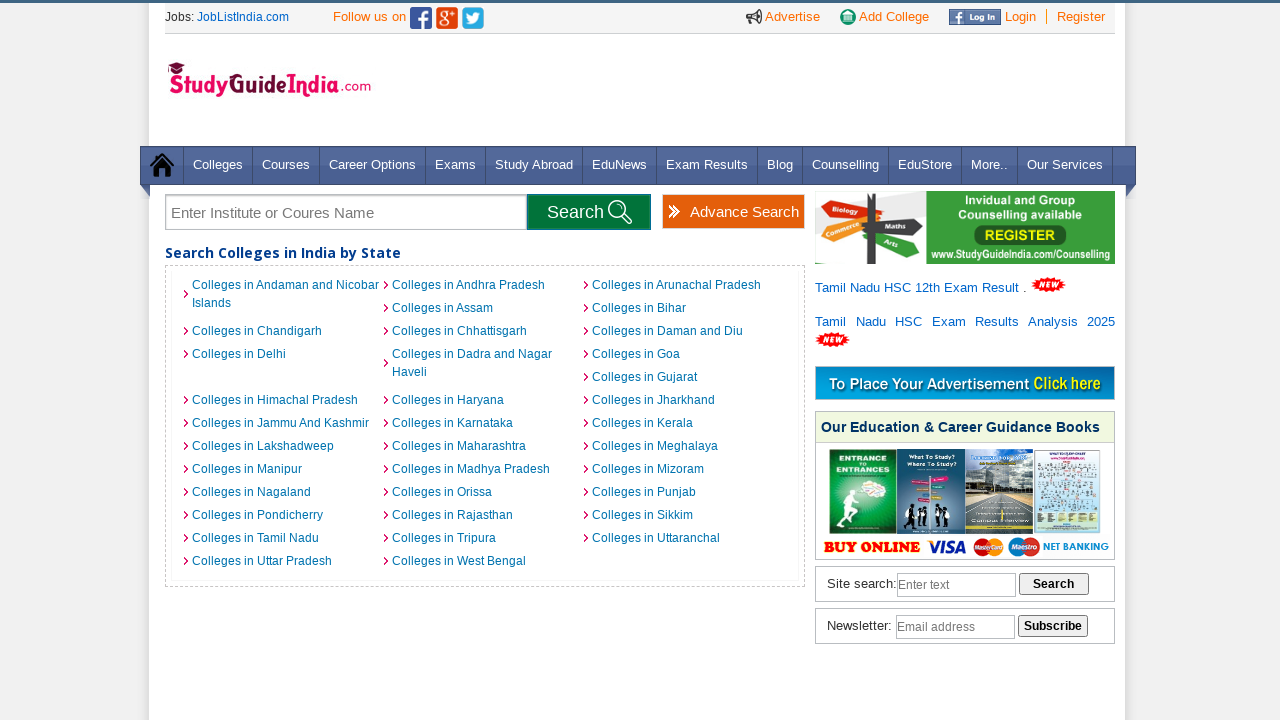